Tests form submission without email field to verify error message for missing email

Starting URL: https://lm.skillbox.cc/qa_tester/module02/homework1/

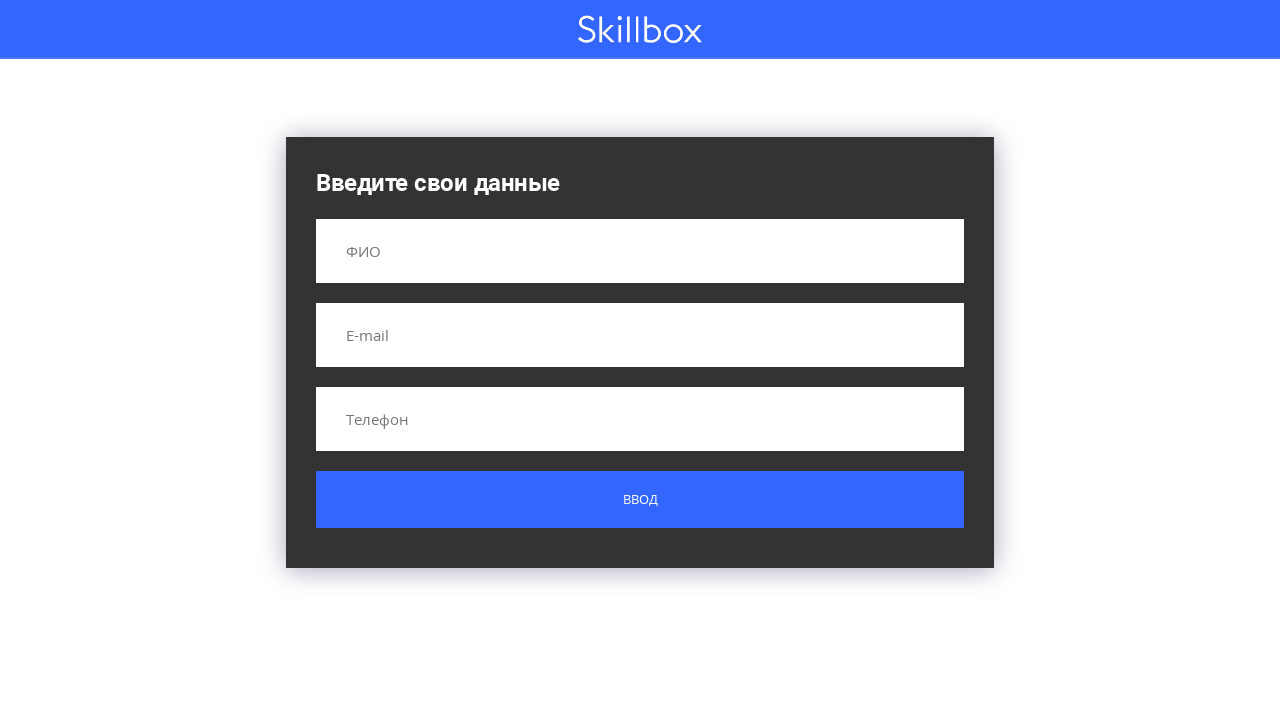

Filled name field with 'Иван Иванович Иванов' on input[name='name']
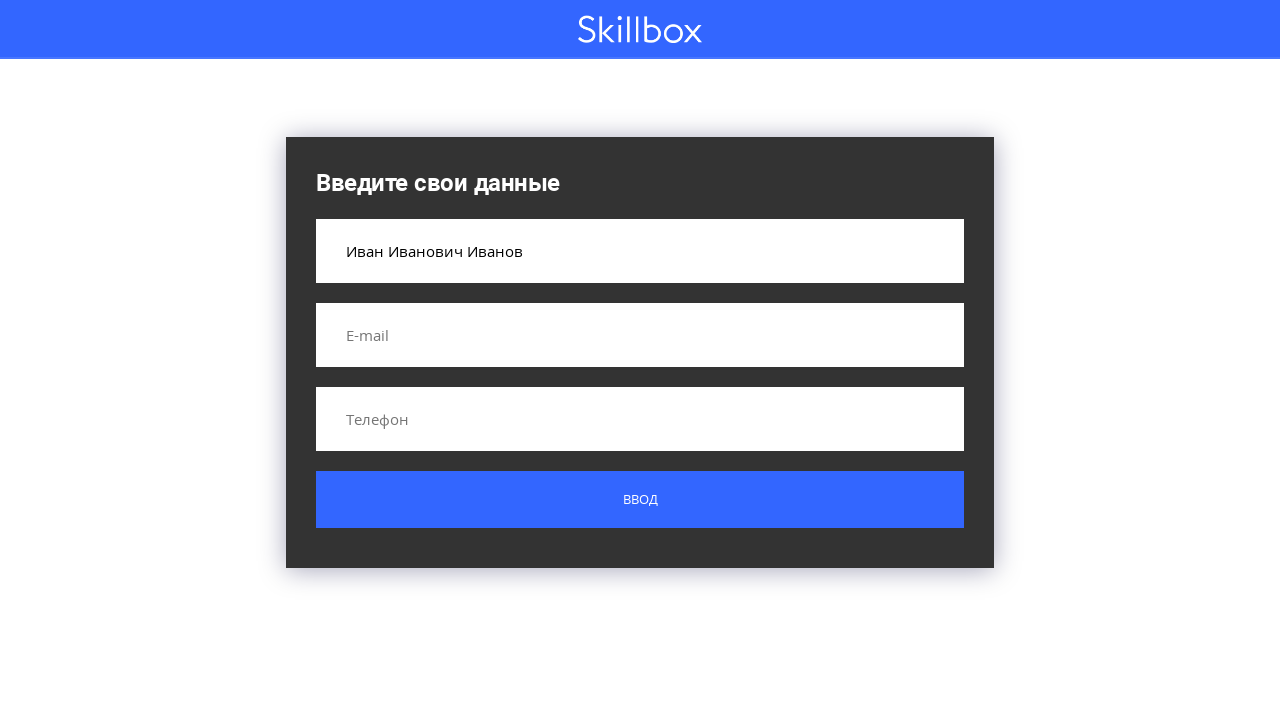

Filled phone field with '+71234567890' on input[name='phone']
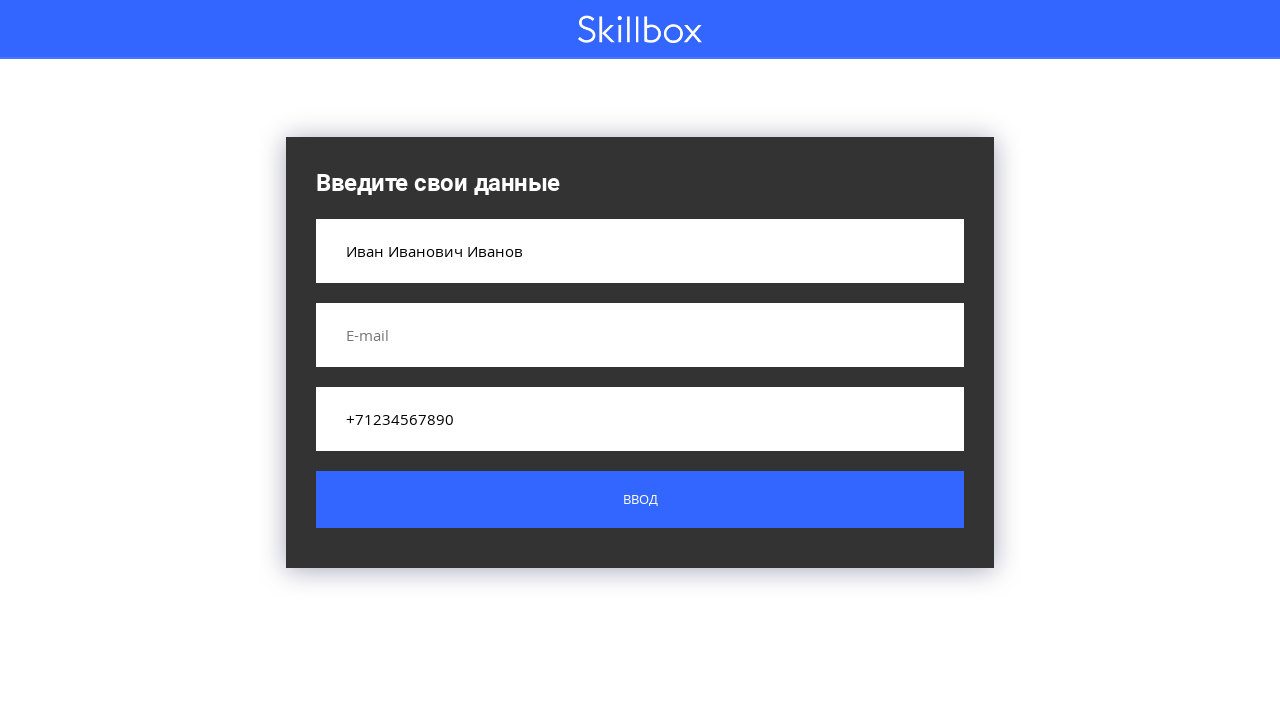

Clicked submit button without email field at (640, 500) on .custom-form__button
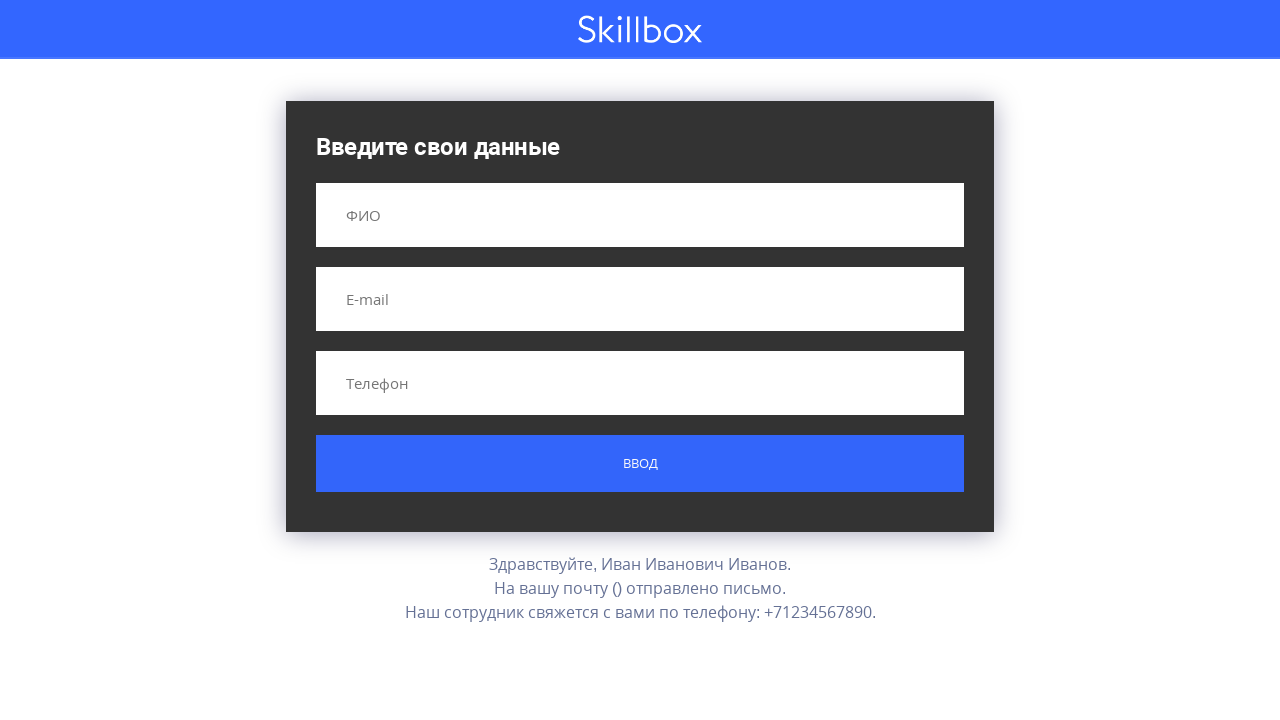

Error message for missing email field appeared
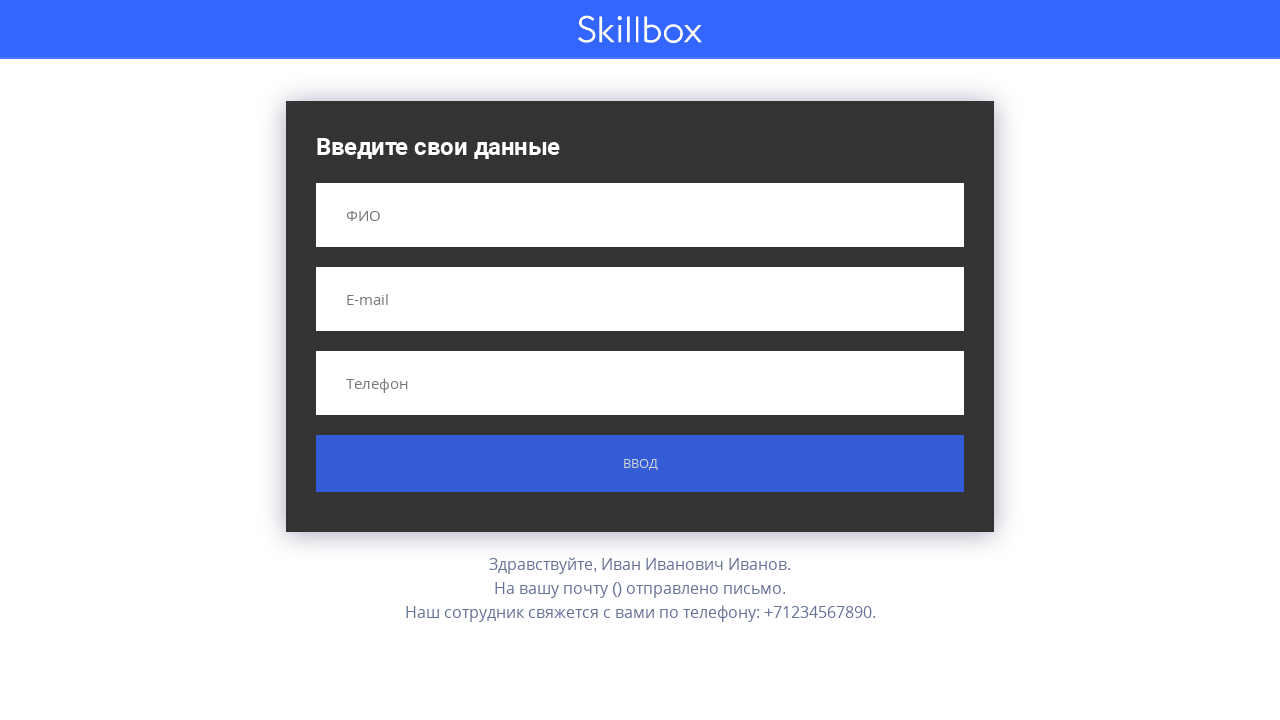

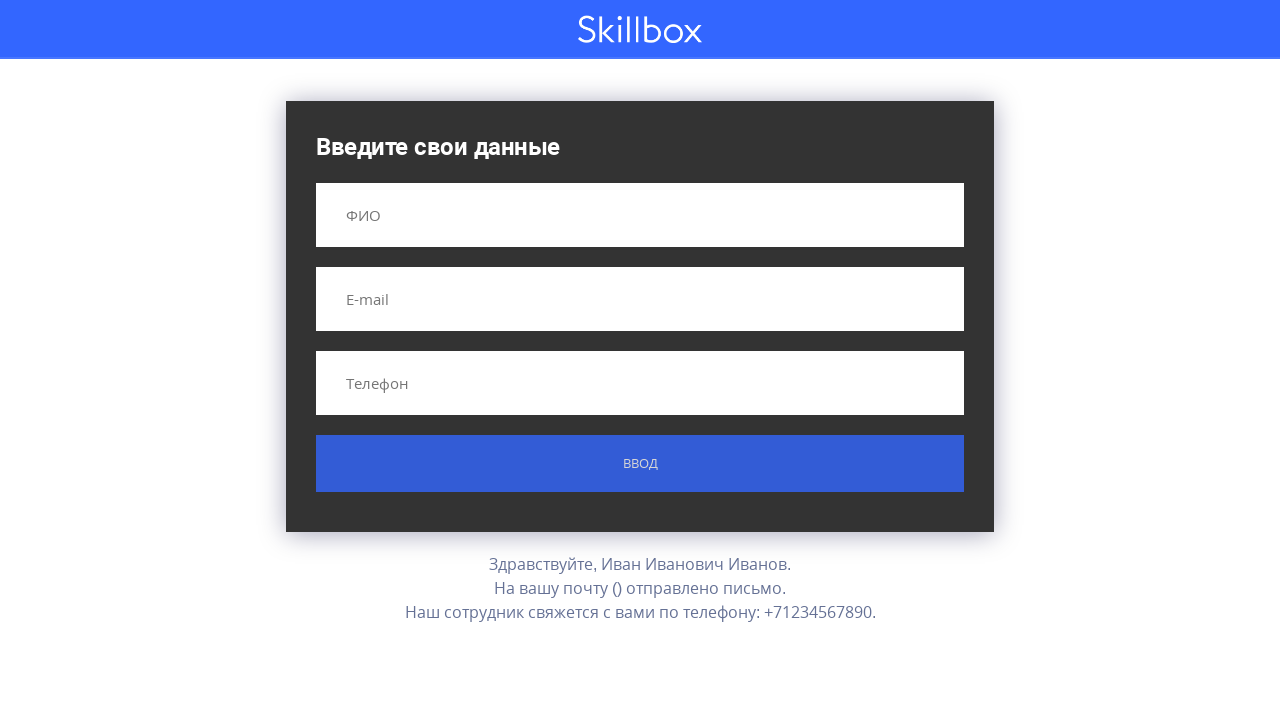